Tests pan-tilt-zoom and microphone permission request with permissions blocked by clicking the permission button on permission.site

Starting URL: https://permission.site/

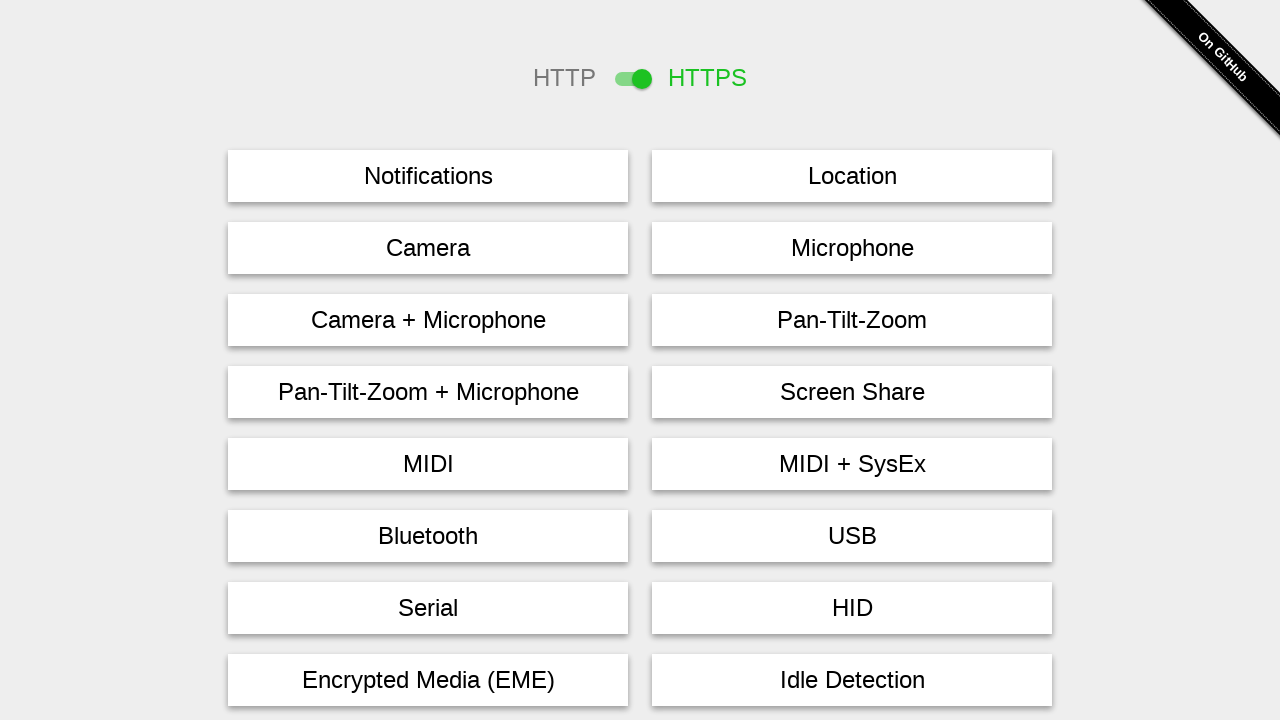

Clicked pan-tilt-zoom + microphone permission button at (428, 392) on #pan-tilt-zoom\+microphone
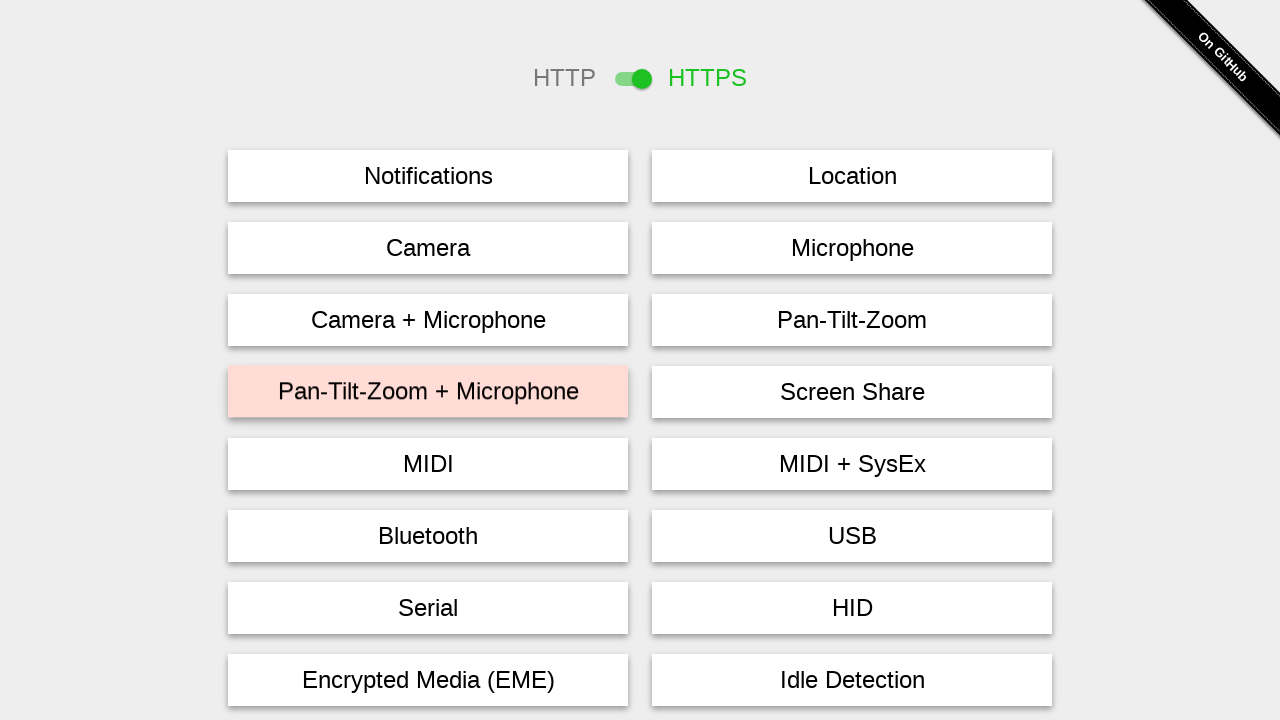

Waited for permission response
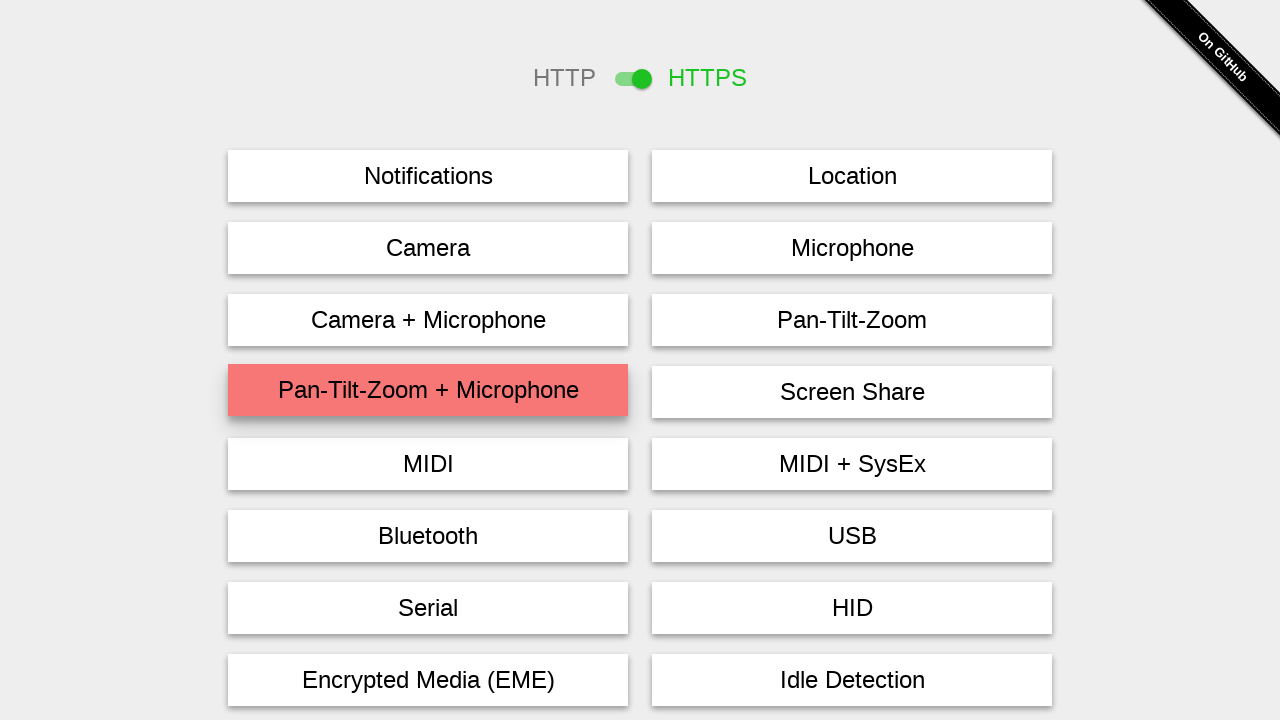

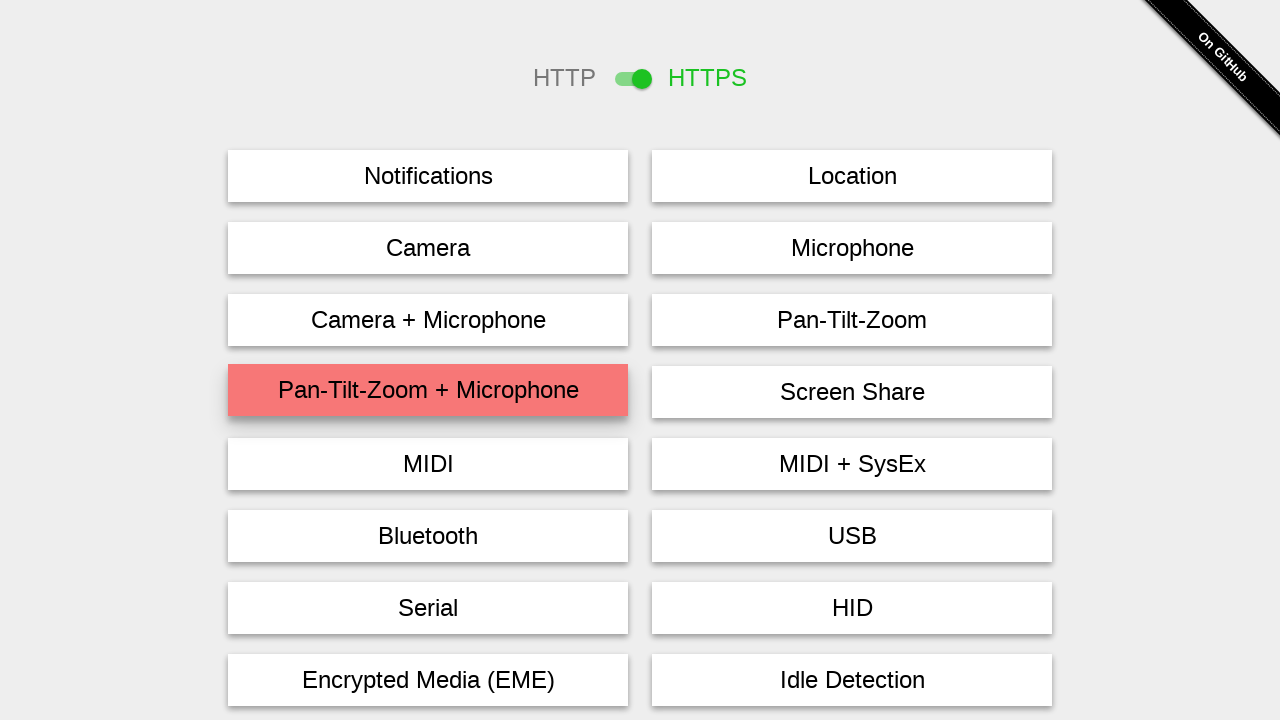